Navigates to the Rahul Shetty Academy homepage

Starting URL: http://rahulshettyacademy.com/

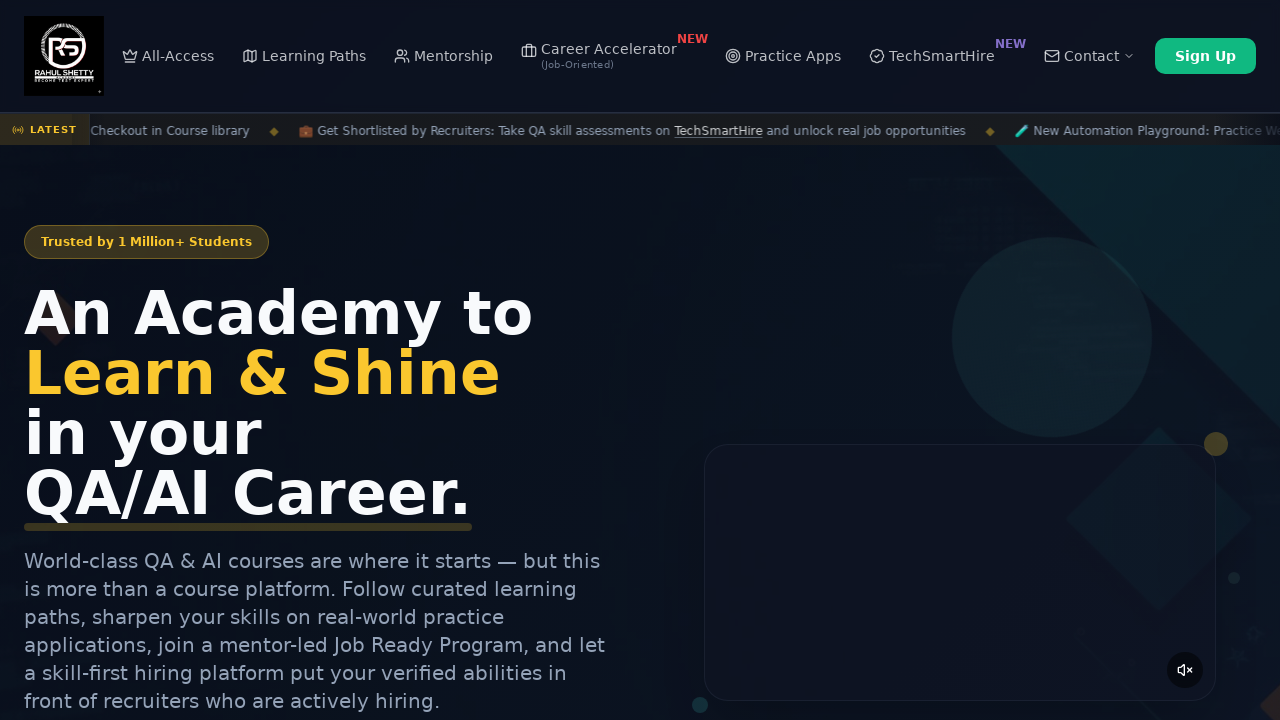

Waited for DOM content to load on Rahul Shetty Academy homepage
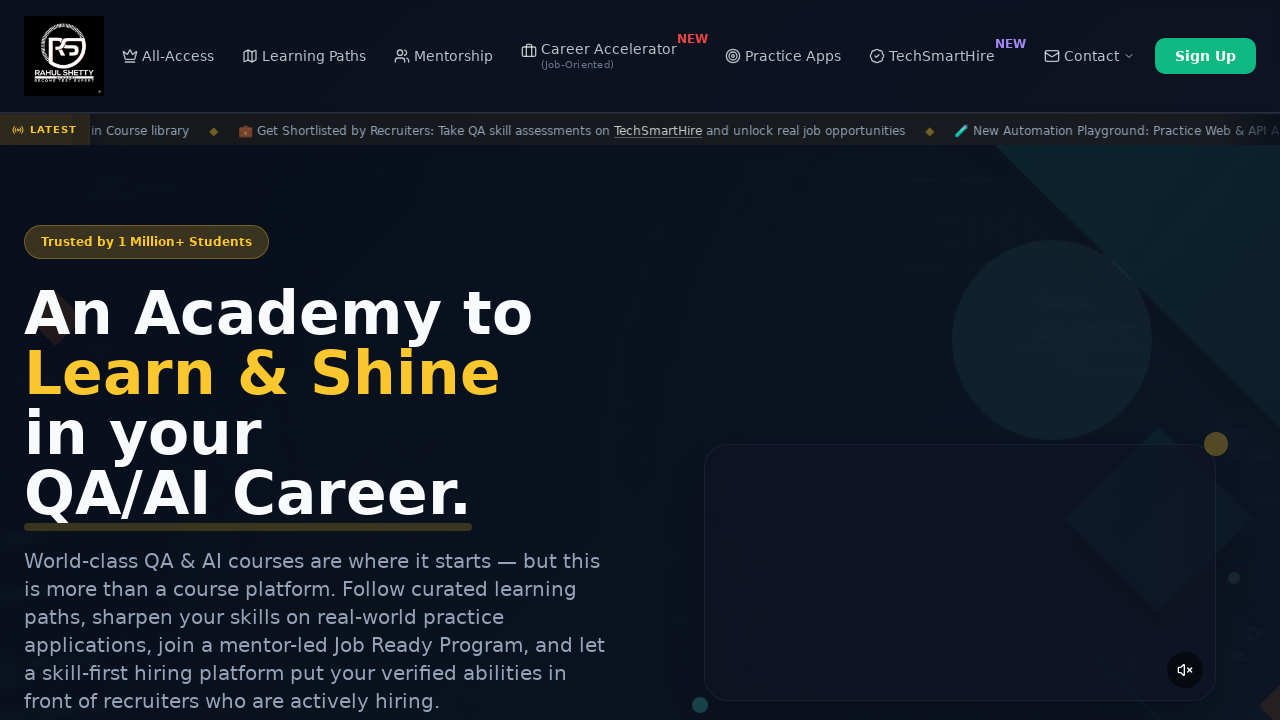

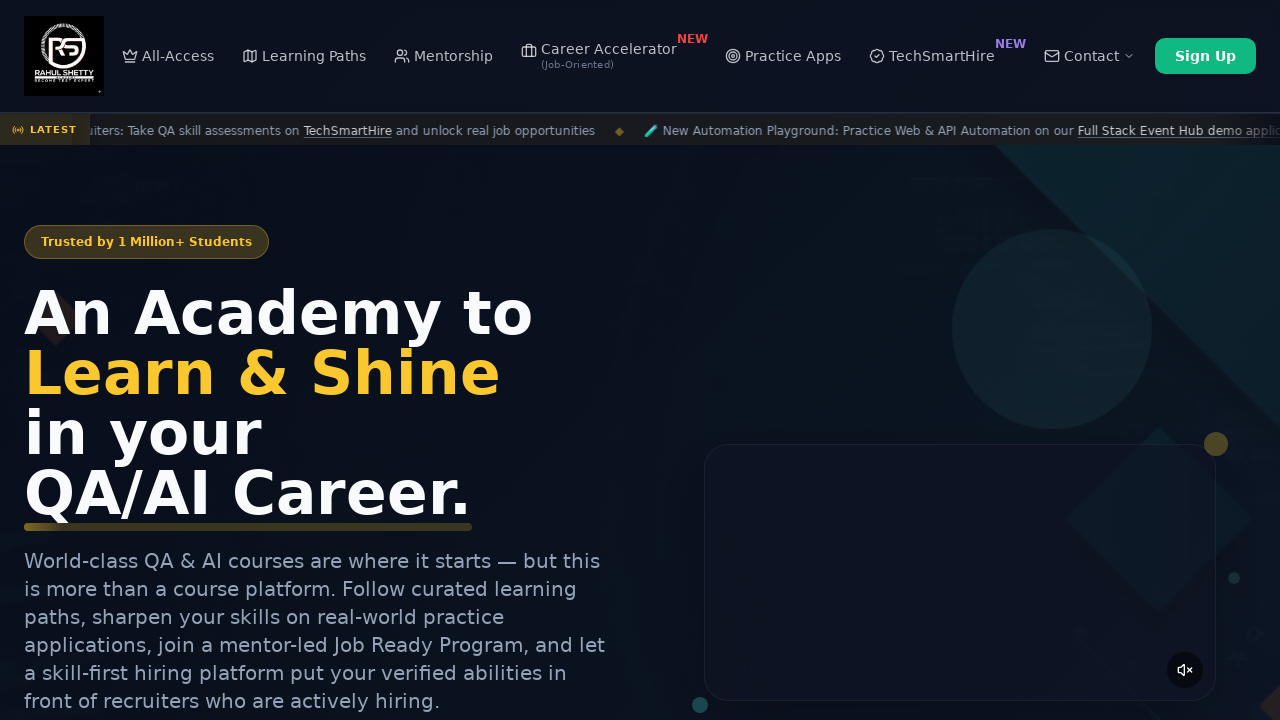